Tests input text field by entering "Hello World!!" and verifying the value is correctly set

Starting URL: https://antoniotrindade.com.br/treinoautomacao/elementsweb.html

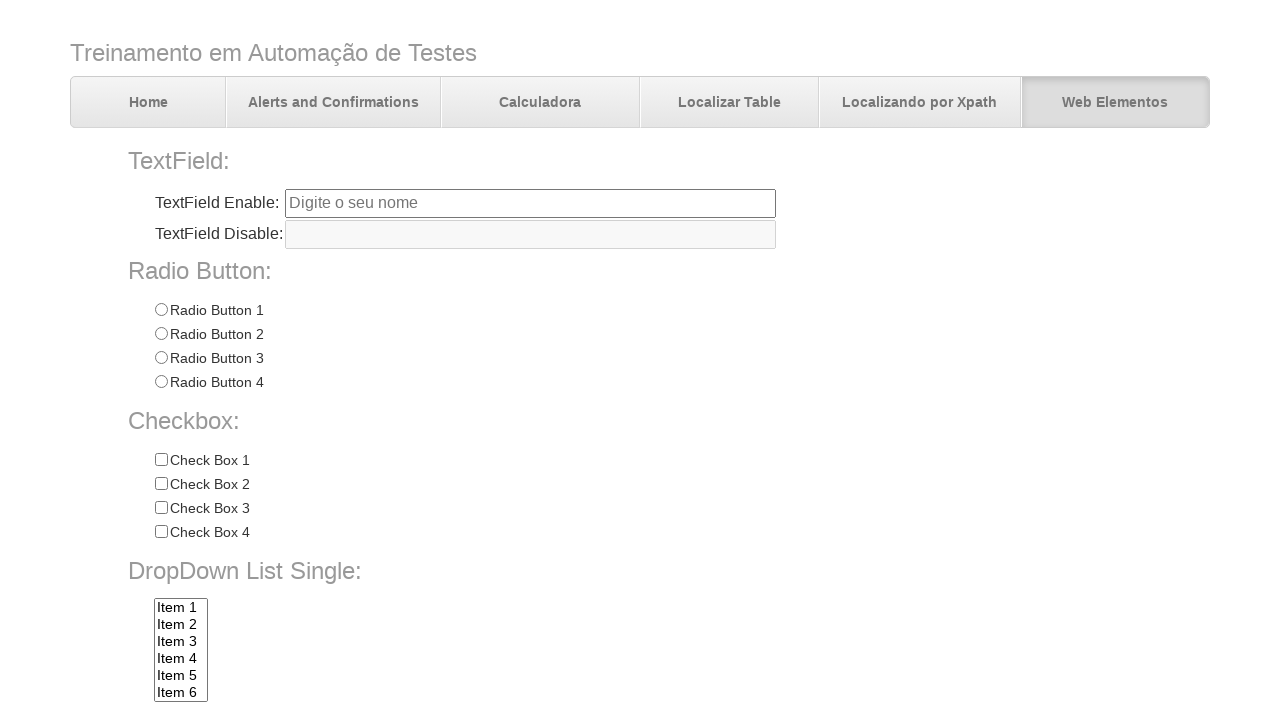

Navigated to elements web test page
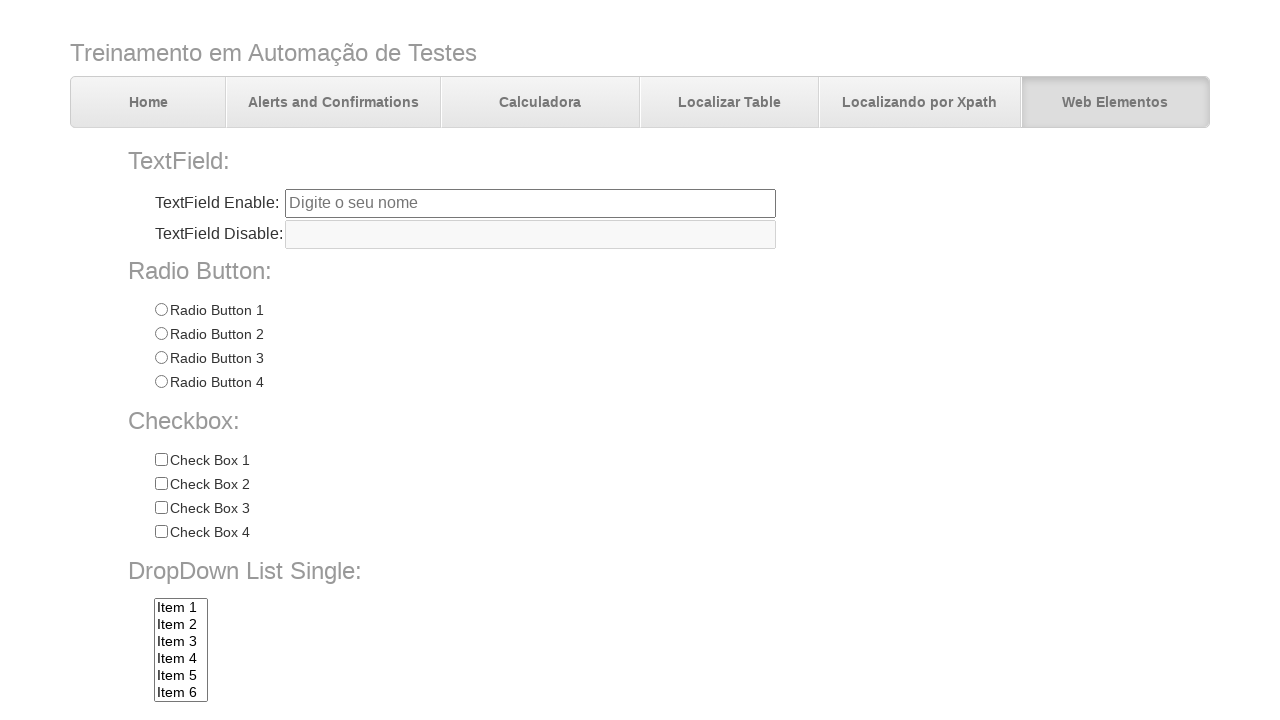

Filled text field with 'Hello World!!' on input[name='txtbox1']
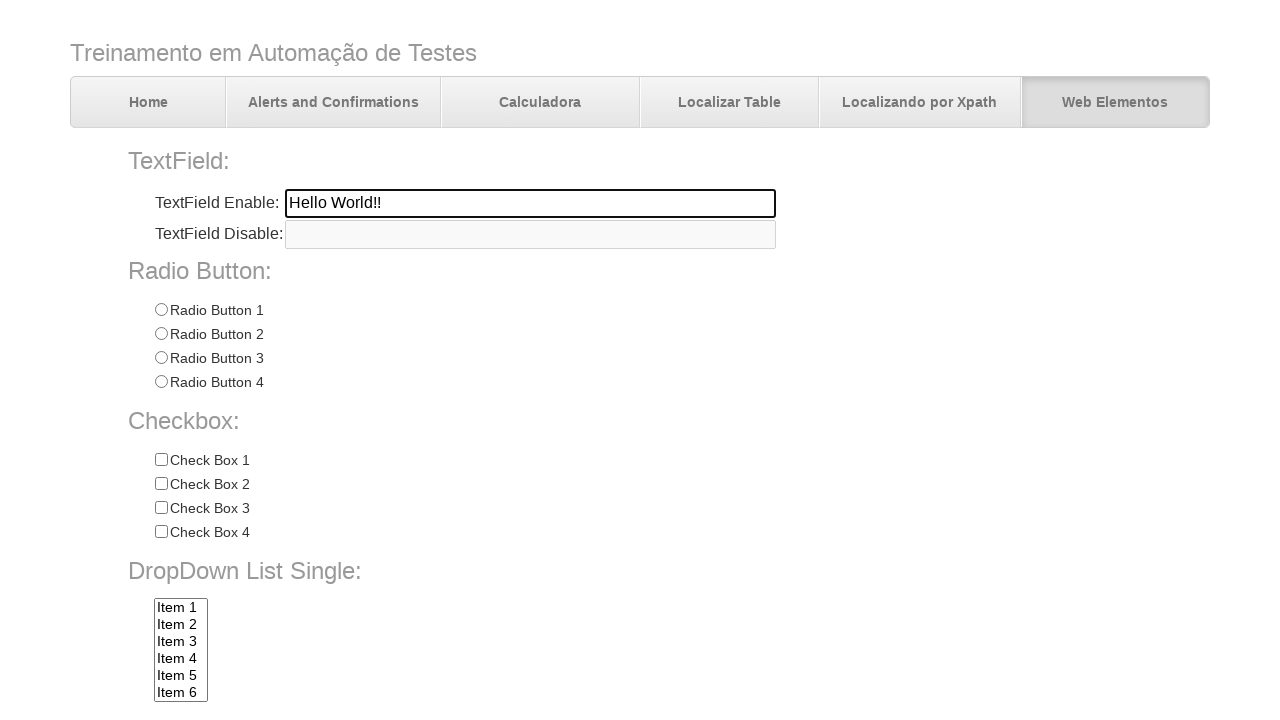

Verified text field value is correctly set to 'Hello World!!'
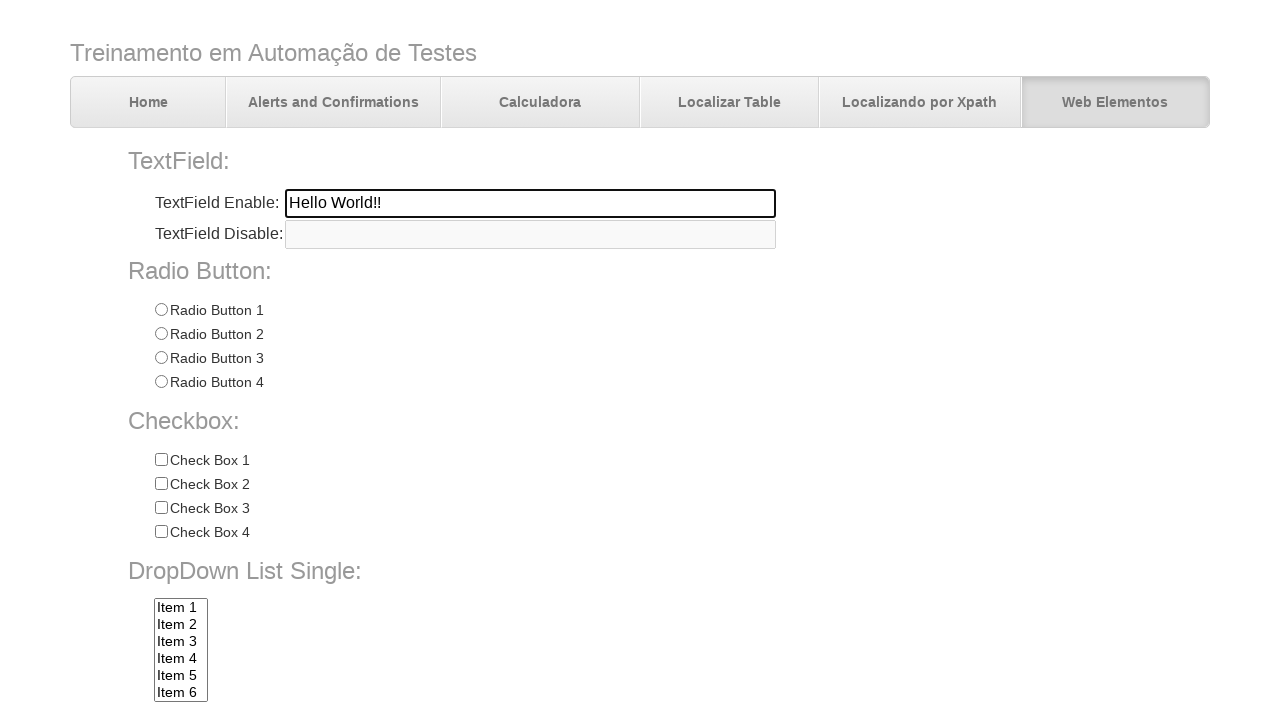

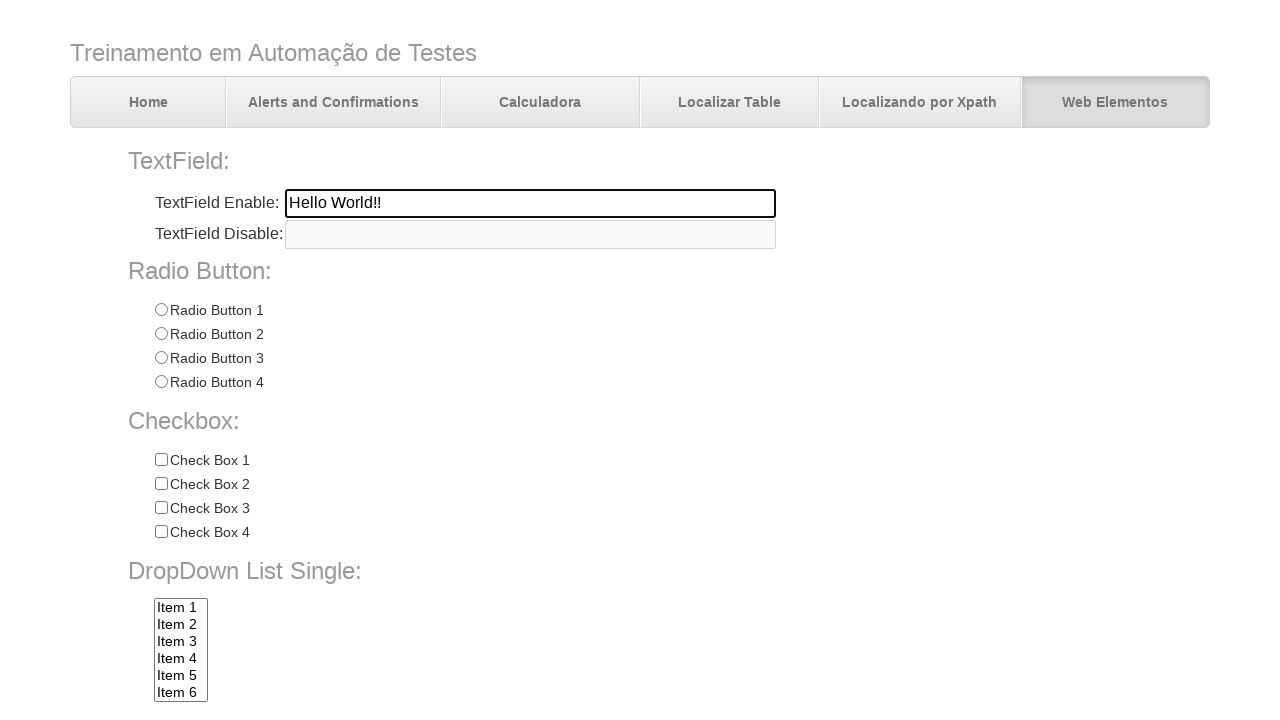